Opens the search popup, searches for "click" documentation, and opens the search result

Starting URL: https://webdriver.io

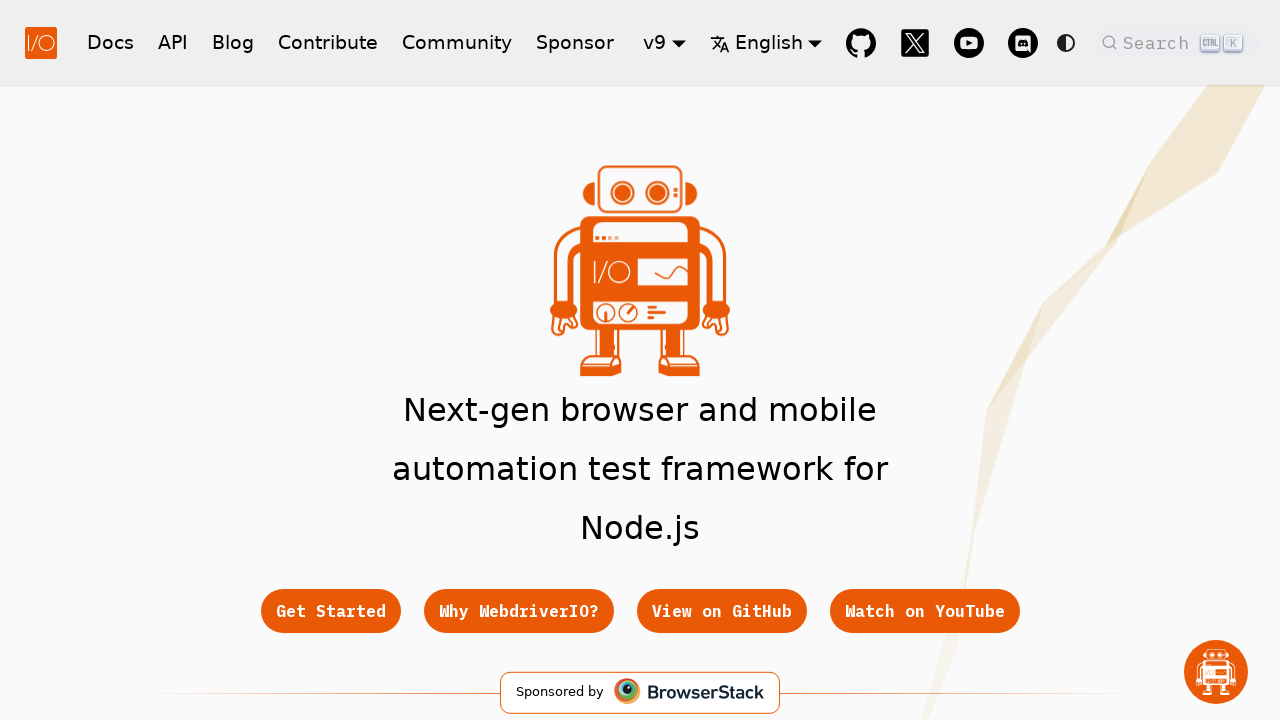

Clicked search button to open search popup at (1177, 42) on button.DocSearch
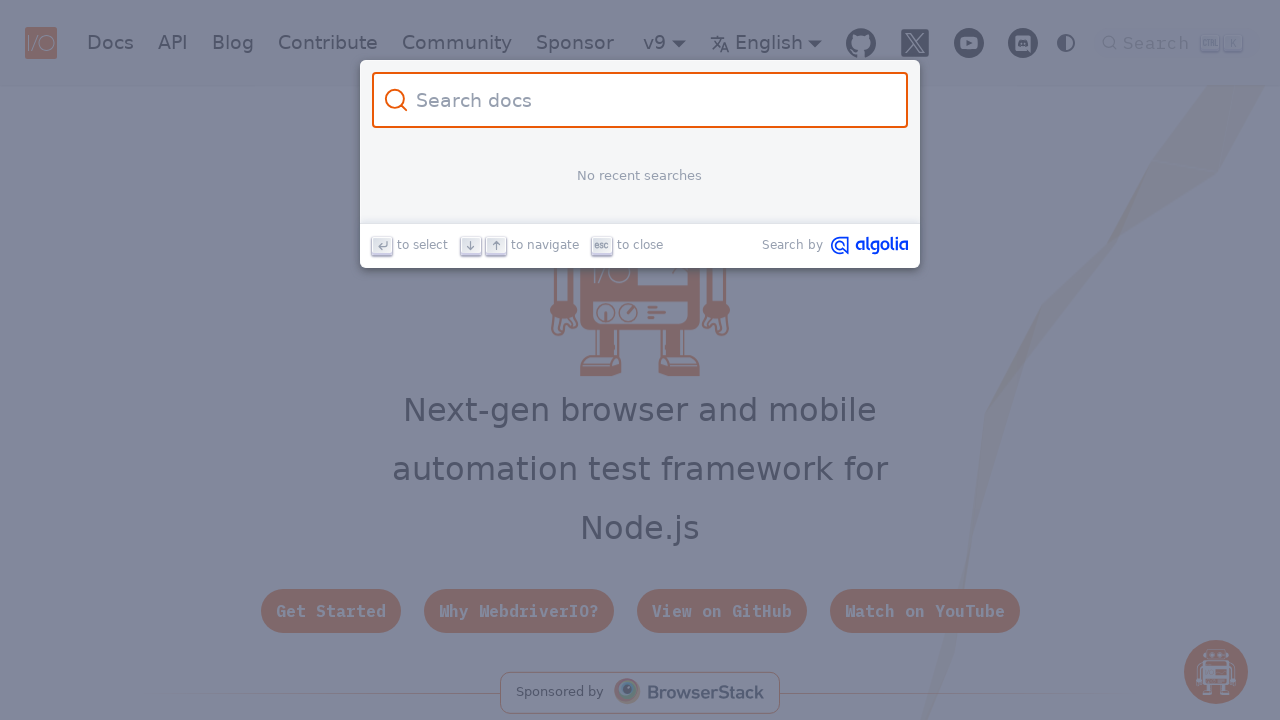

Filled search input with 'click' on .DocSearch-Input
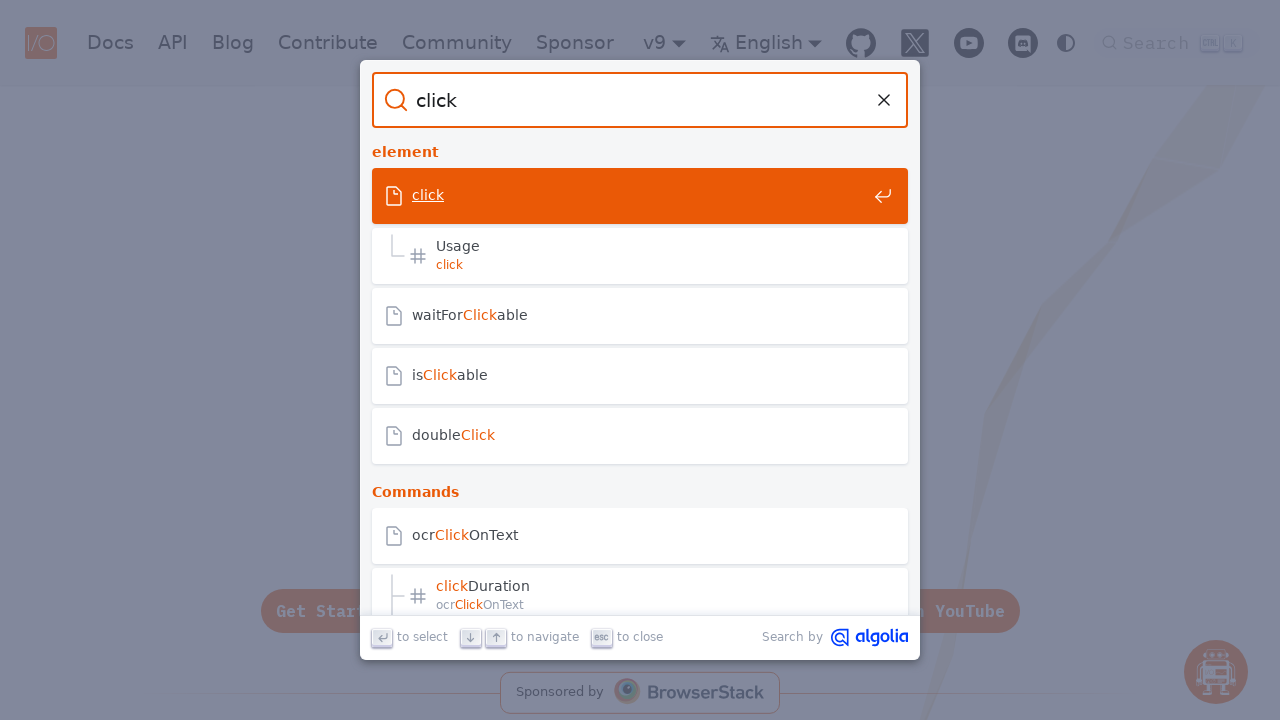

Search results loaded
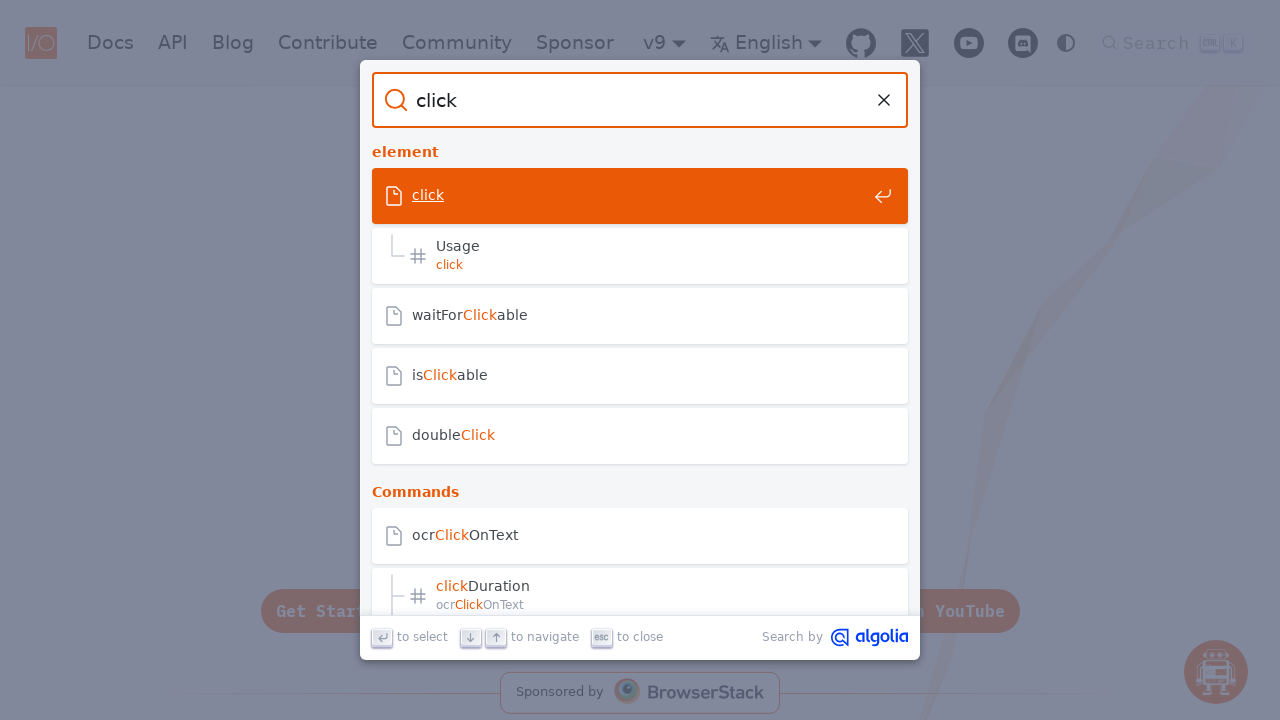

Clicked first search result for 'click' documentation at (640, 198) on .DocSearch-Hit >> nth=0
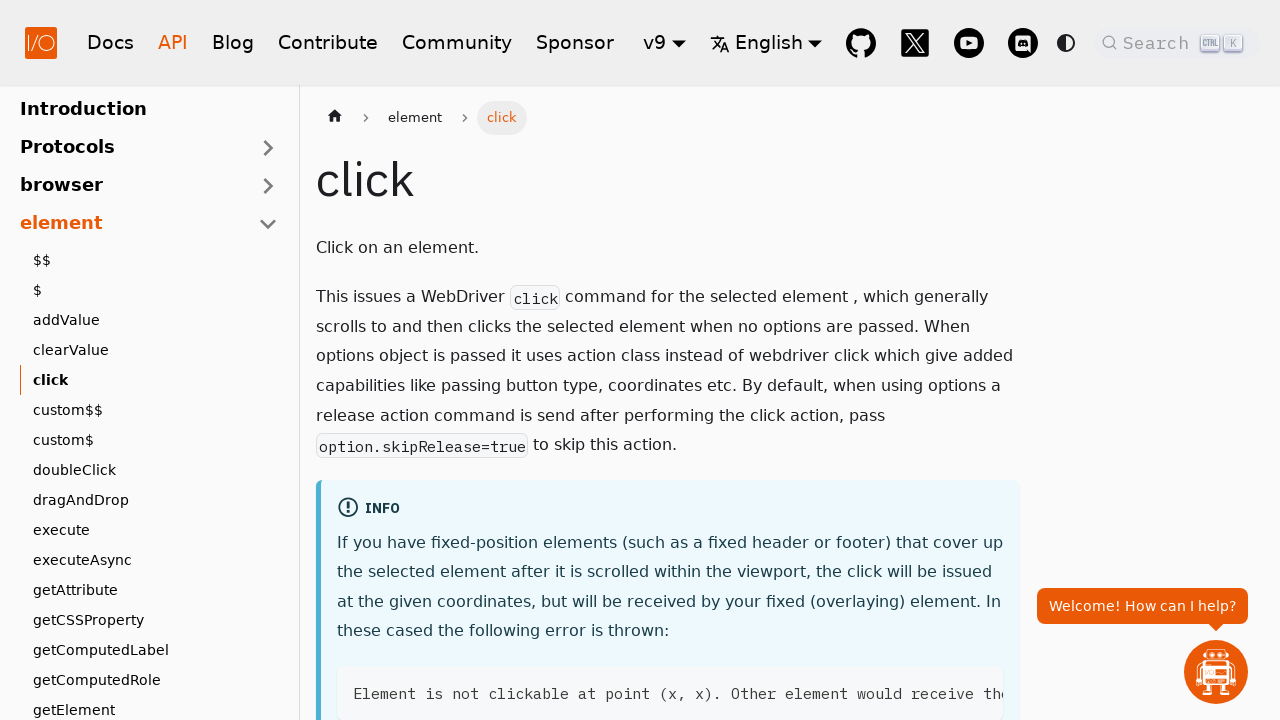

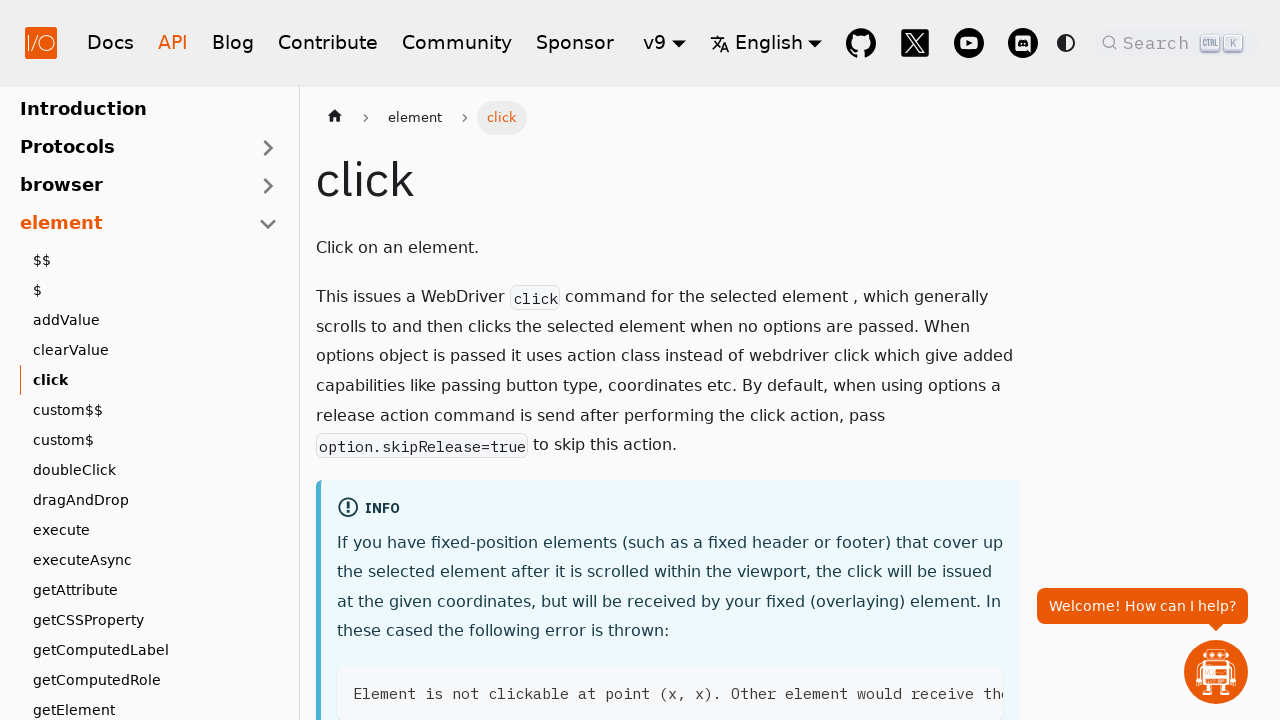